Tests clicking on the broken link and verifies that a 500 error status is displayed

Starting URL: https://demoqa.com/broken

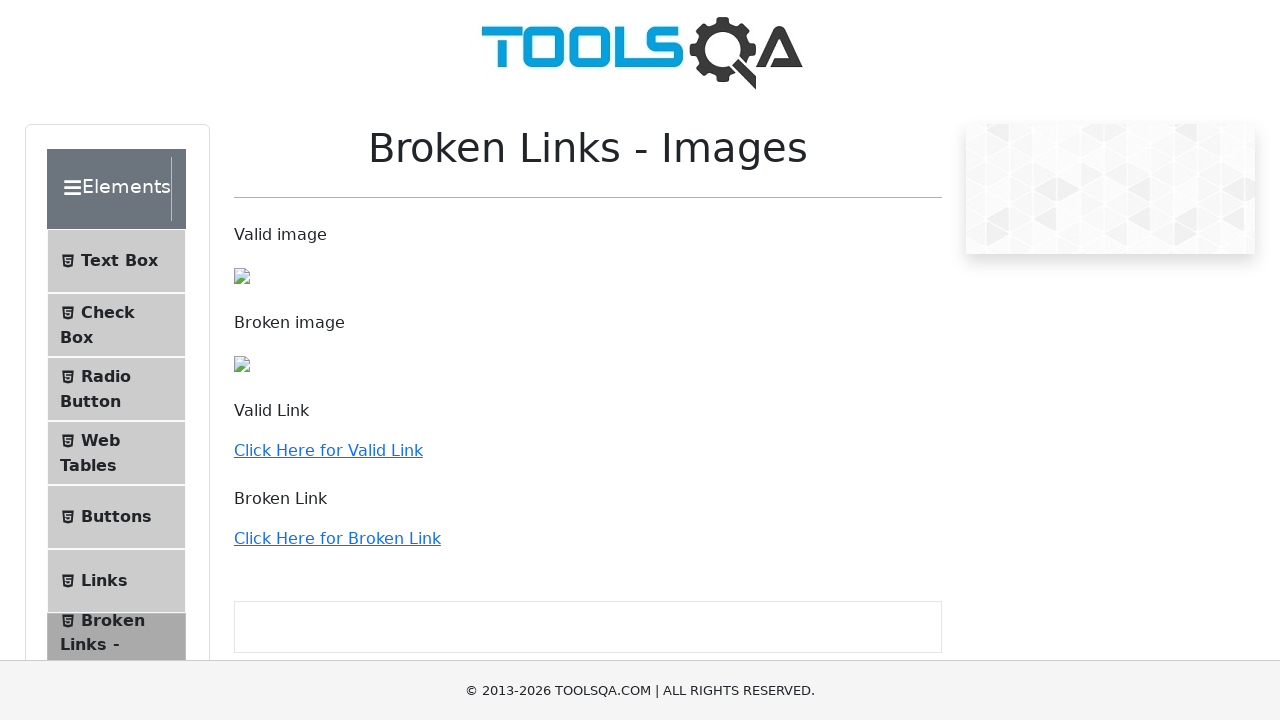

Navigated to https://demoqa.com/broken
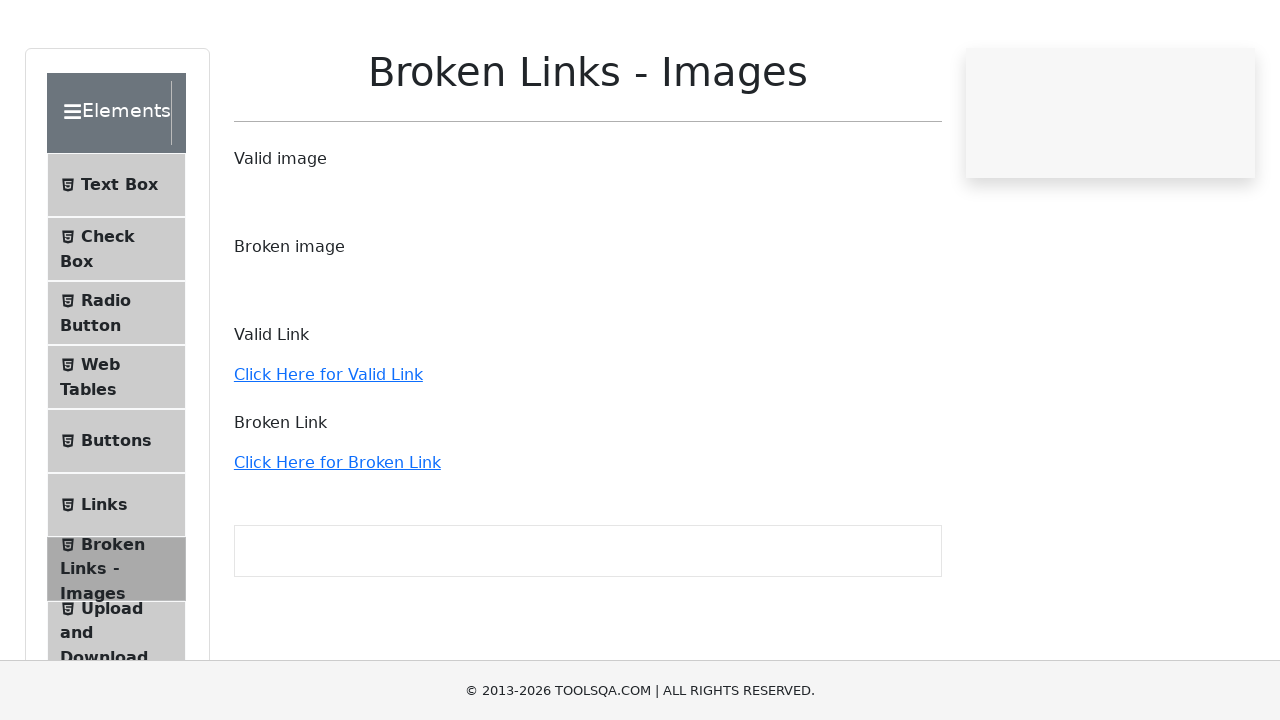

Clicked the broken link that leads to 500 error at (337, 538) on a[href='http://the-internet.herokuapp.com/status_codes/500']
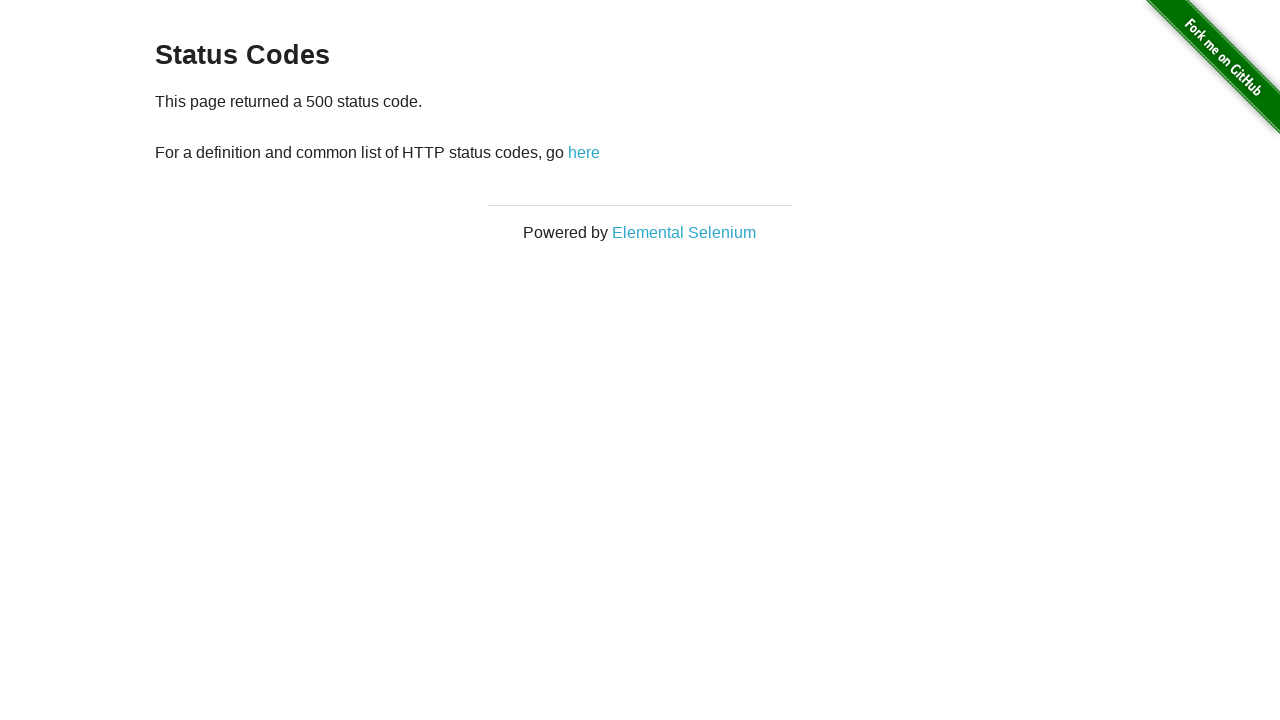

Page loaded after clicking broken link
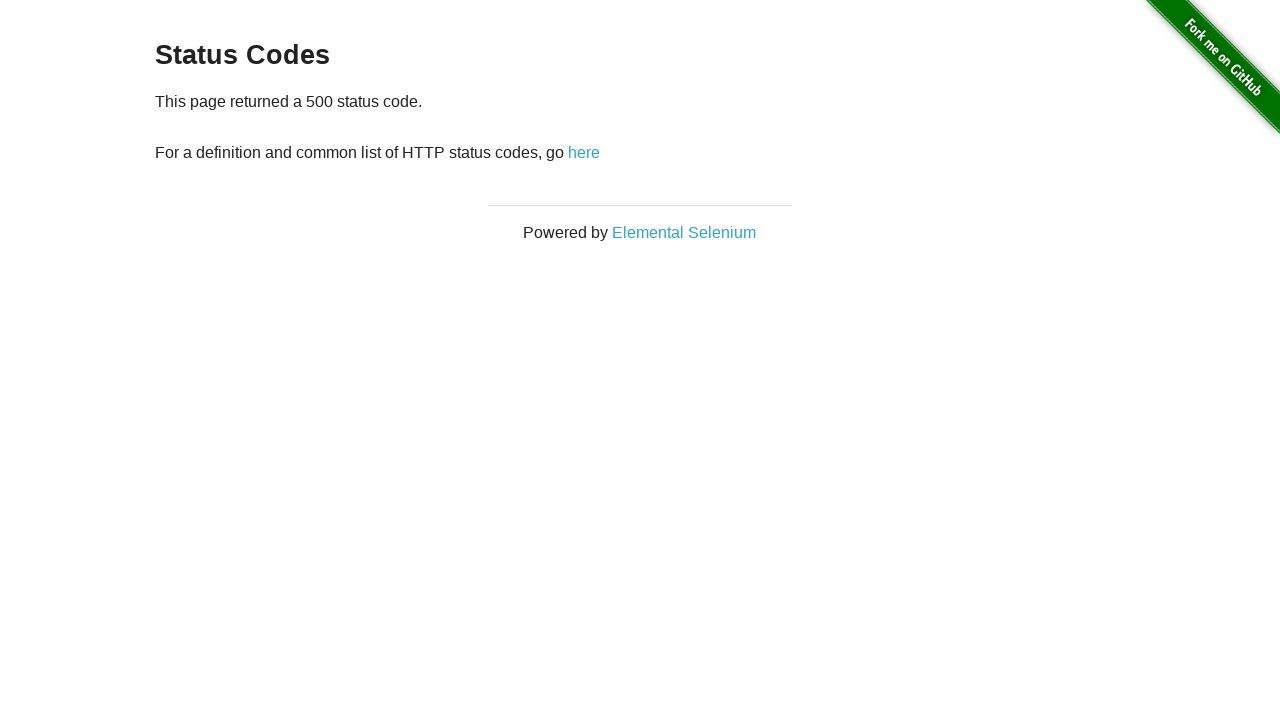

Verified 500 error status is displayed in page content
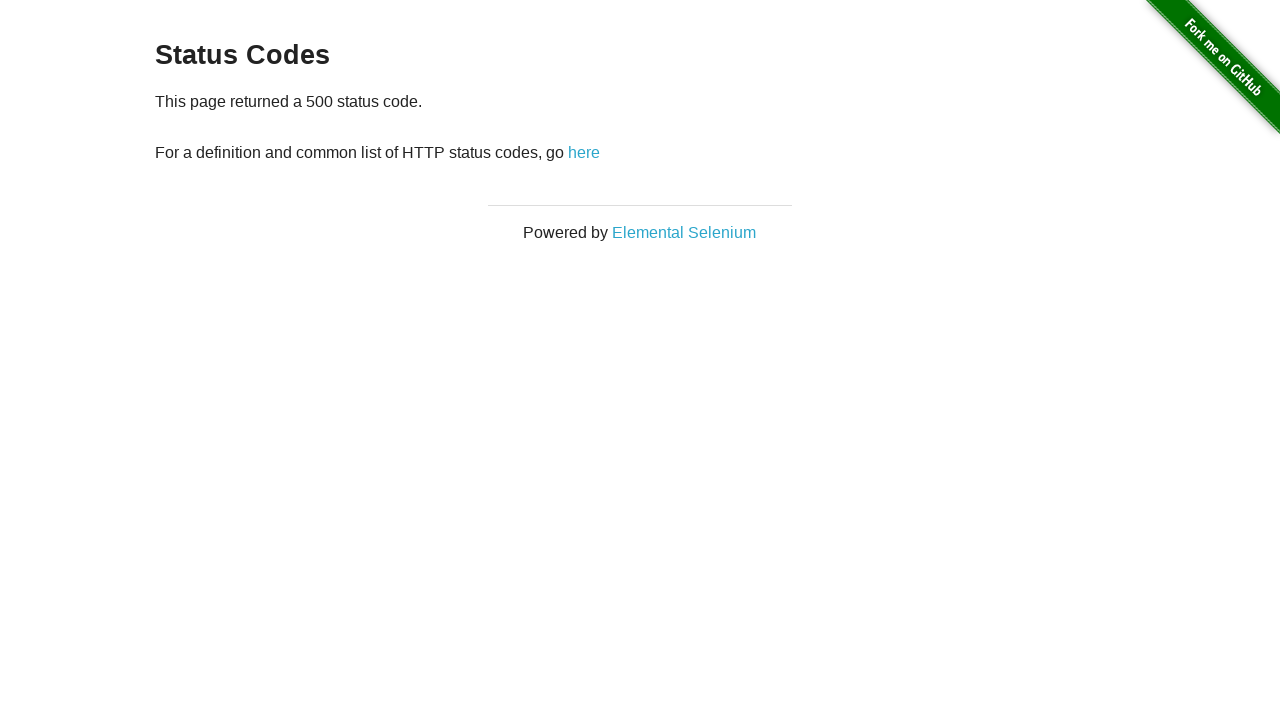

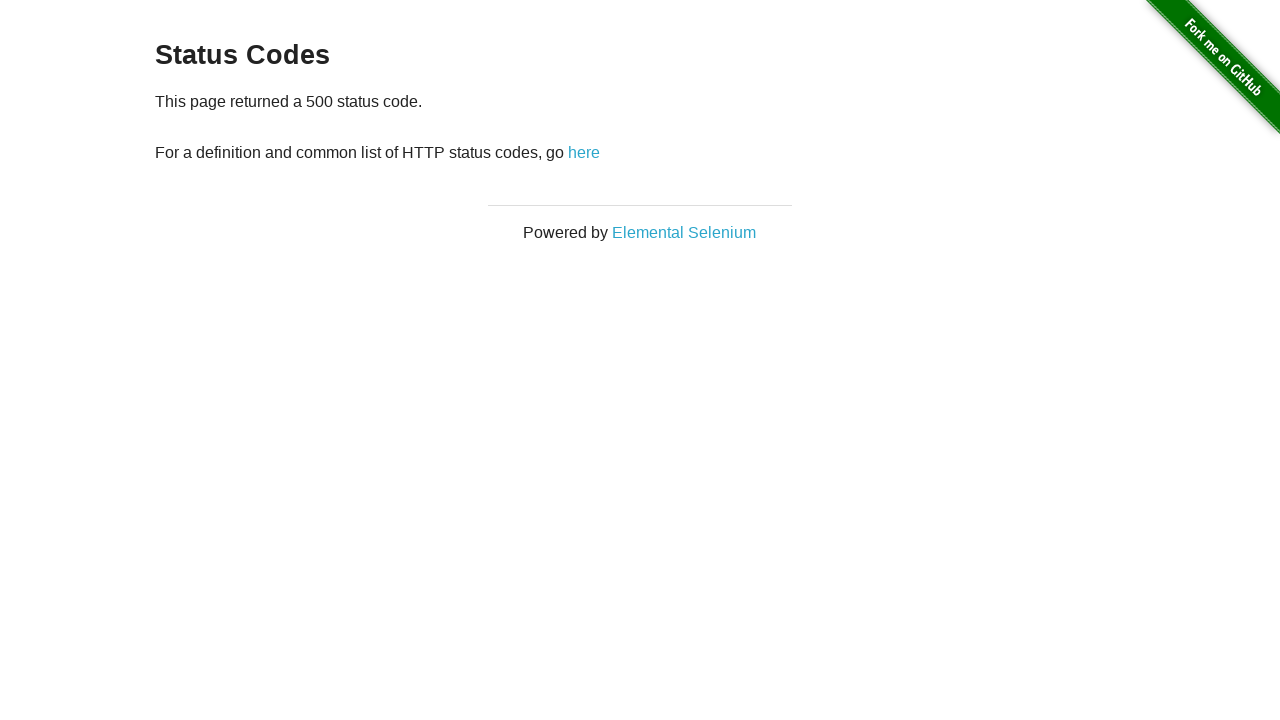